Tests scrolling functionality on a page with a fixed header table, scrolls both the main window and a specific table element, then verifies the sum of values in the table matches the displayed total

Starting URL: https://rahulshettyacademy.com/AutomationPractice/

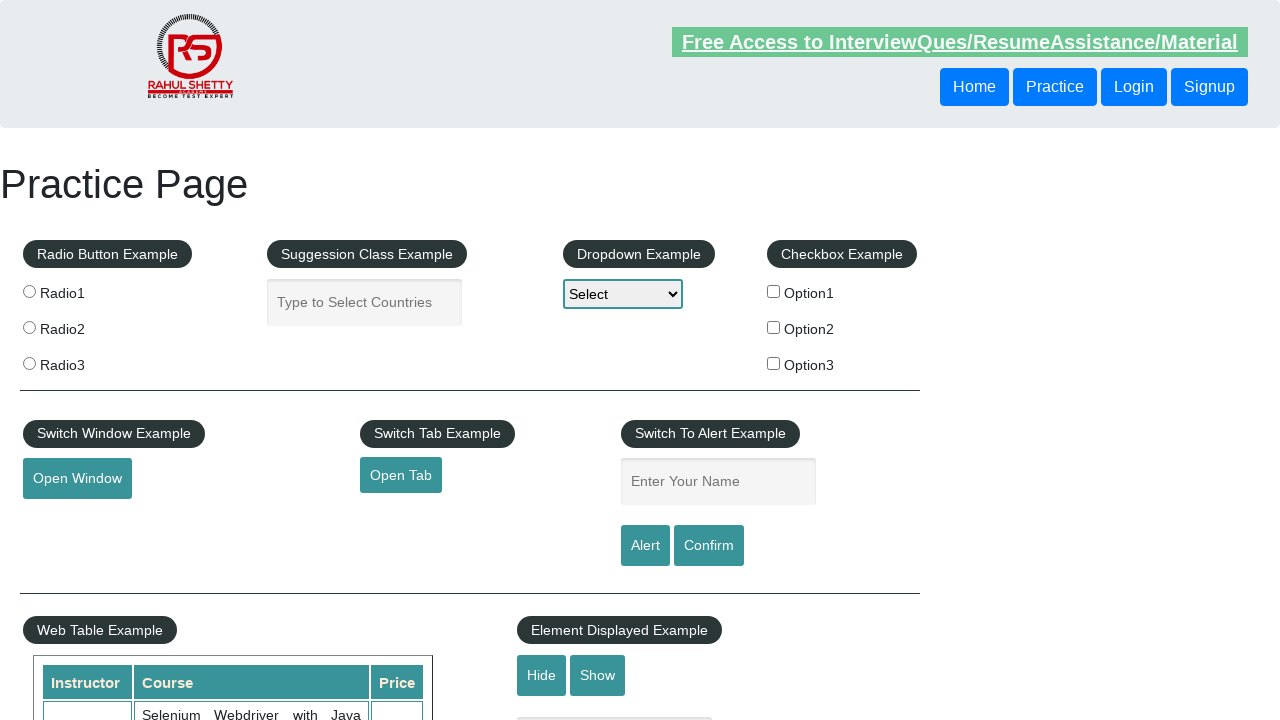

Scrolled main window down by 500 pixels
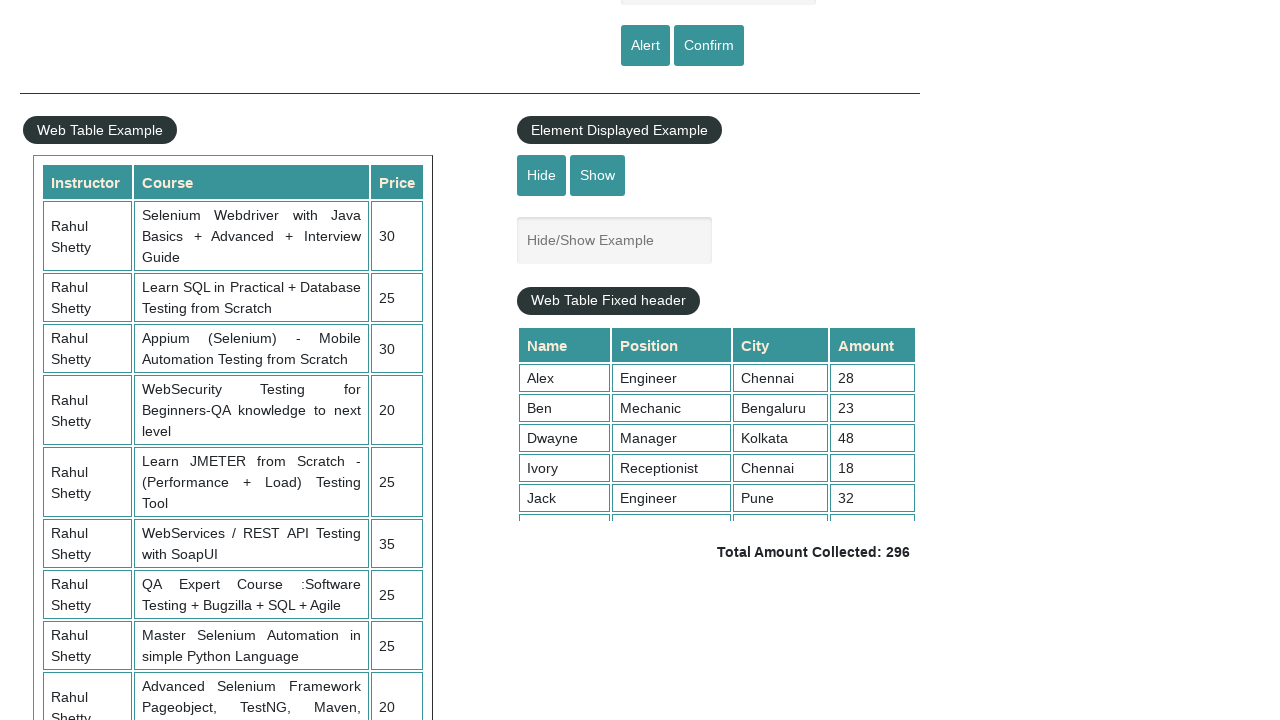

Waited 1 second for scroll to complete
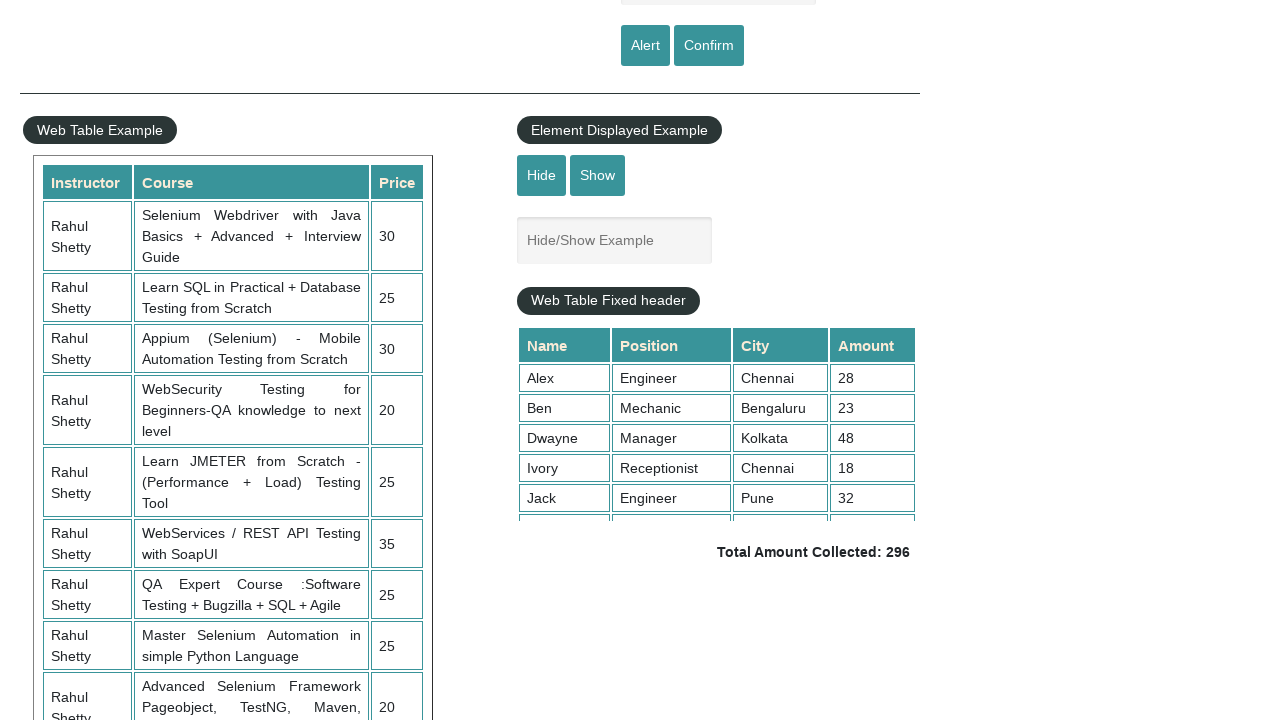

Scrolled fixed header table element to position 1000
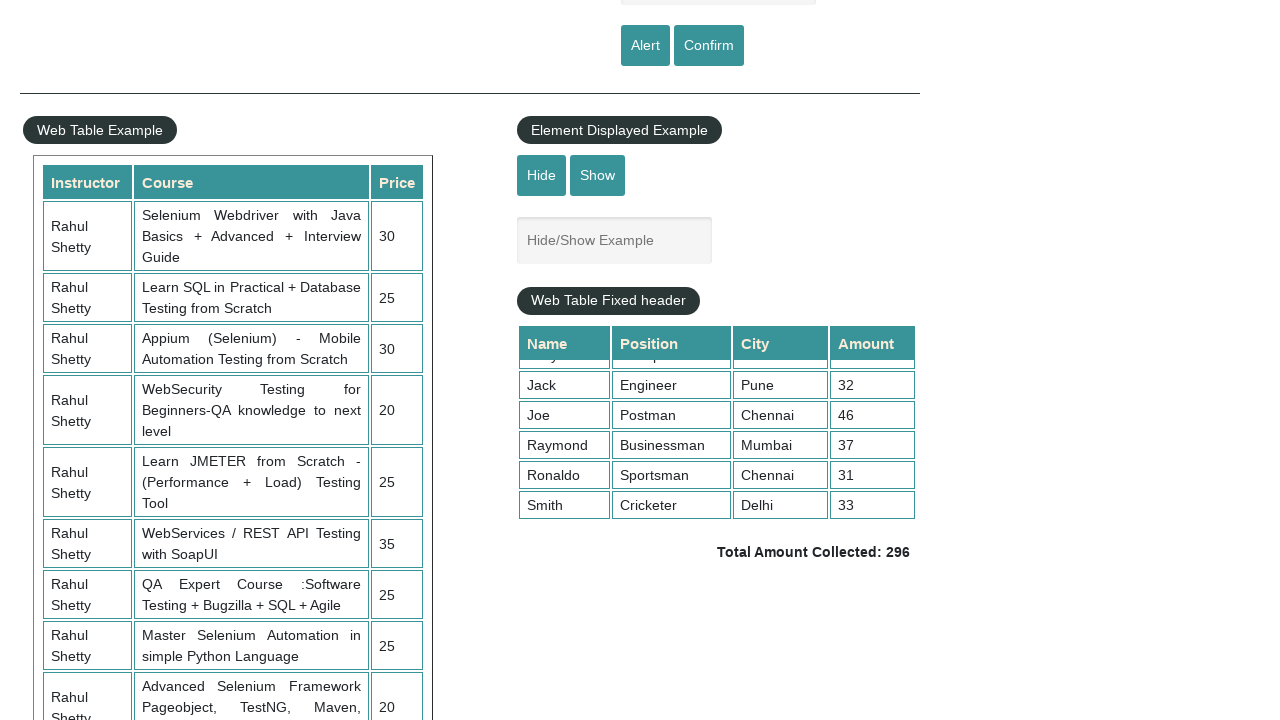

Retrieved all values from 4th column of the table
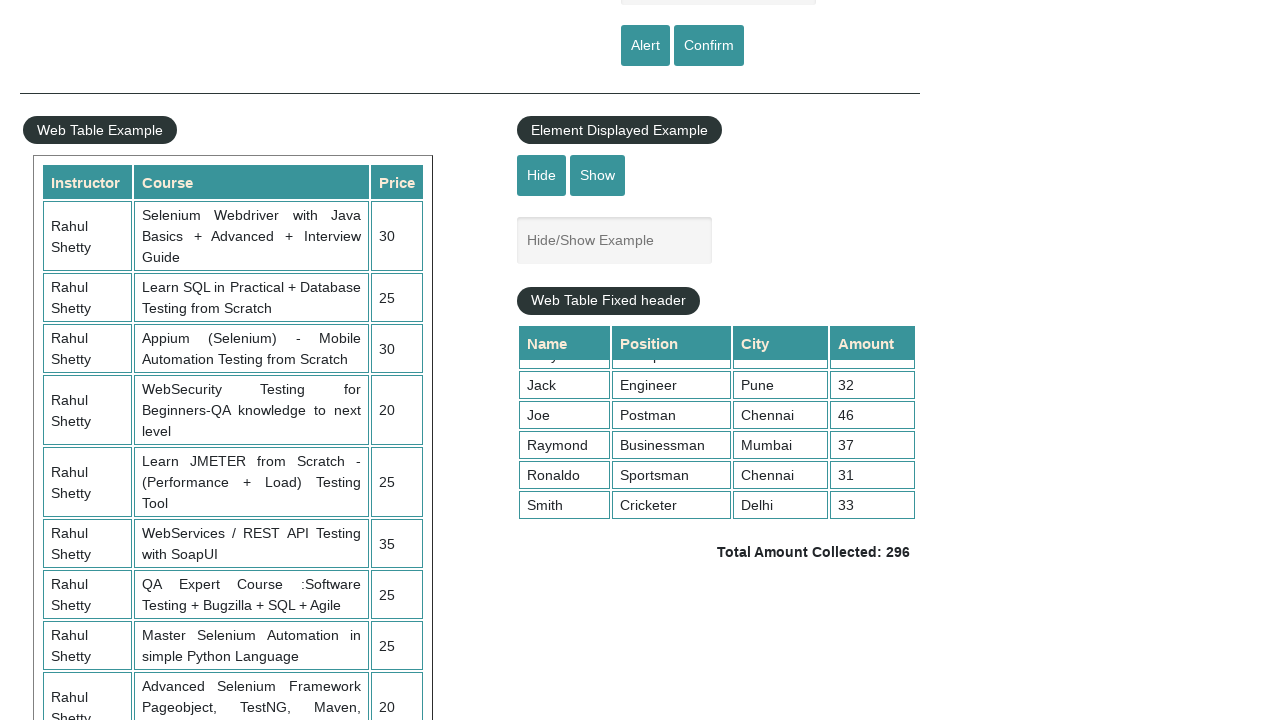

Calculated sum of table values: 296
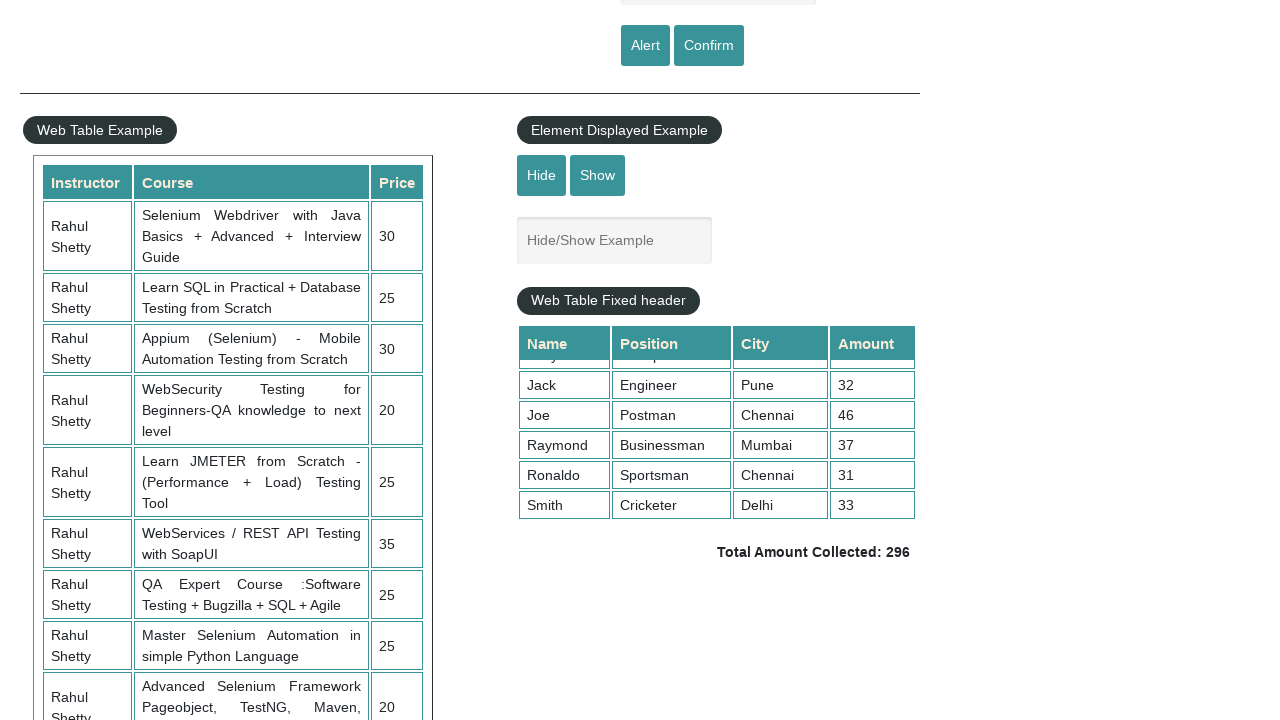

Retrieved expected total from page element
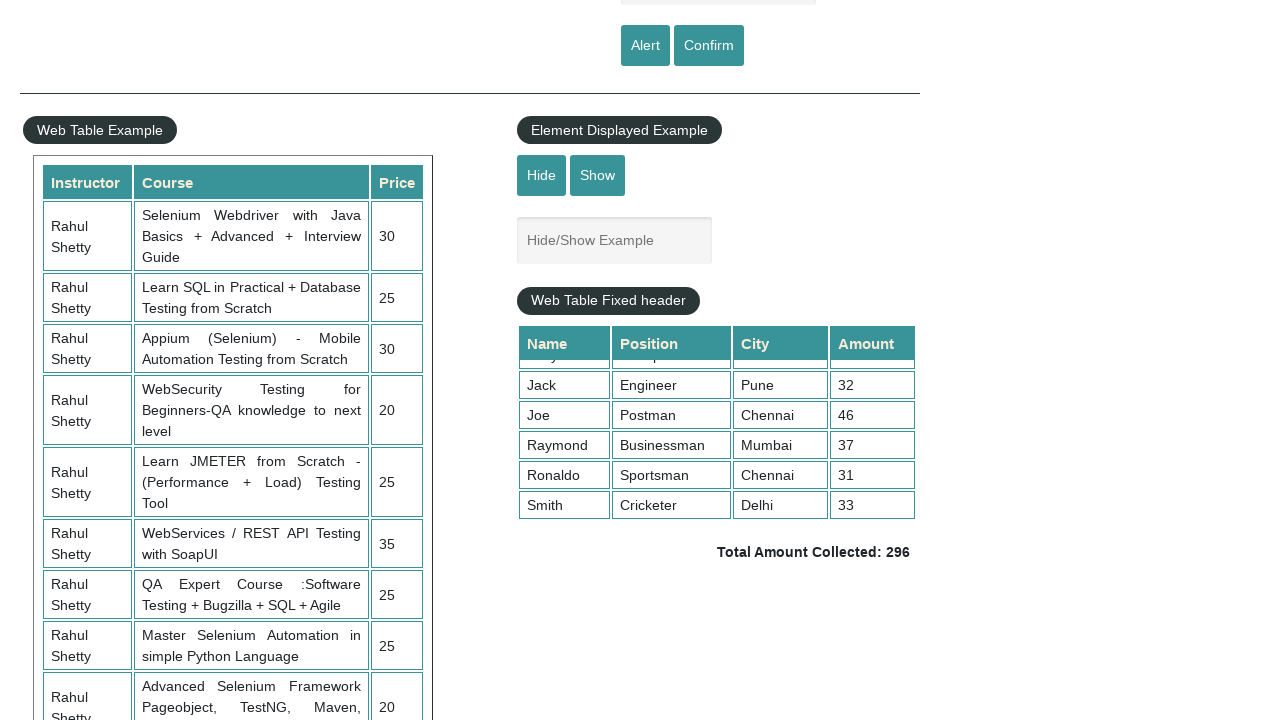

Parsed expected total: 296
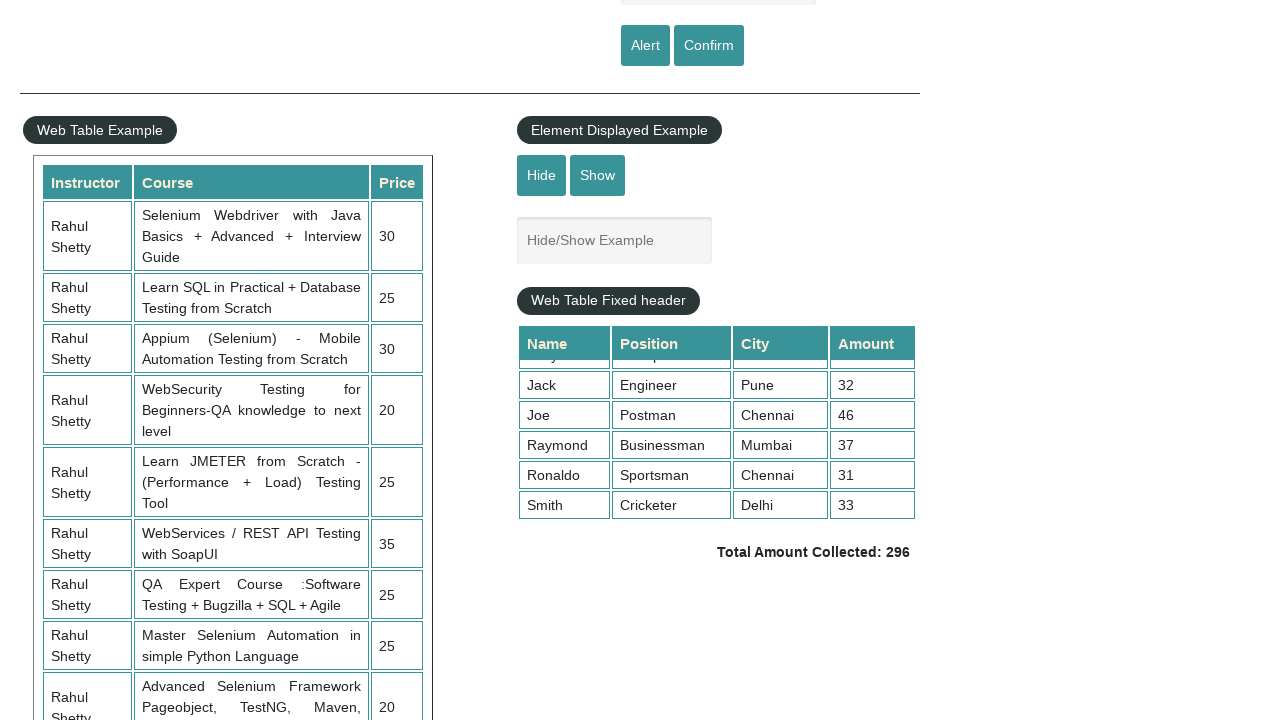

Assertion passed: calculated sum 296 matches expected total 296
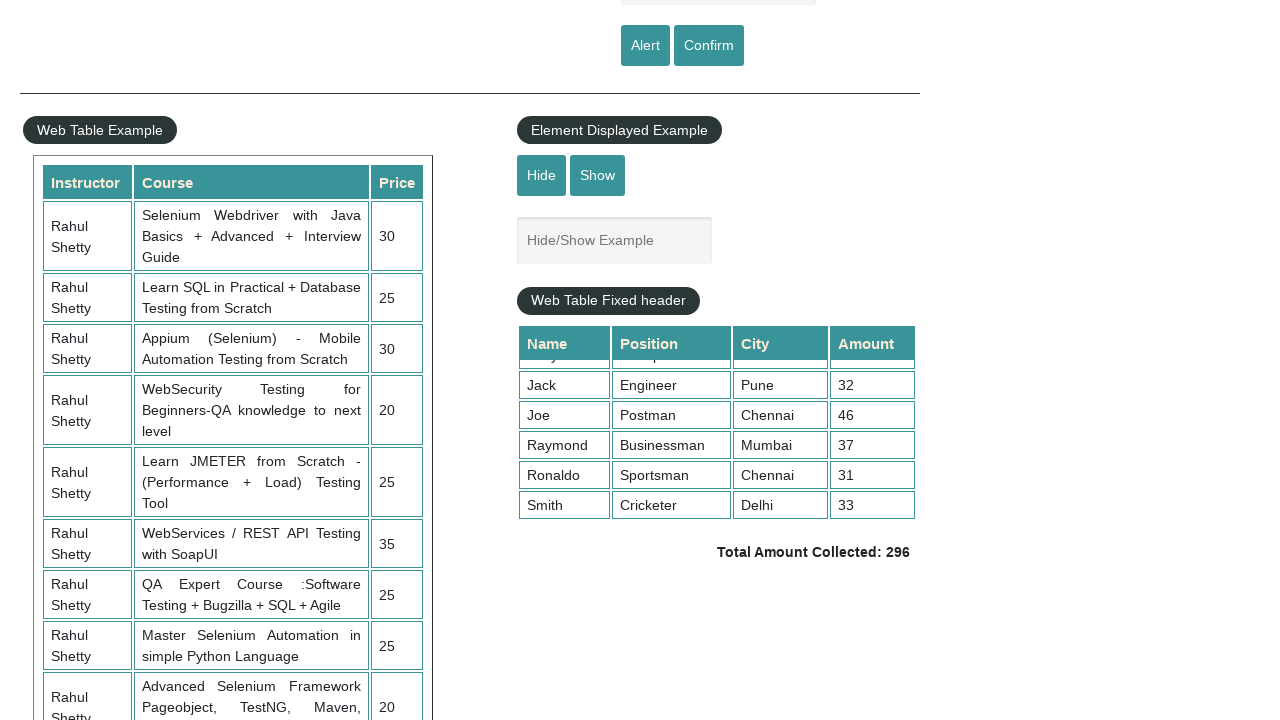

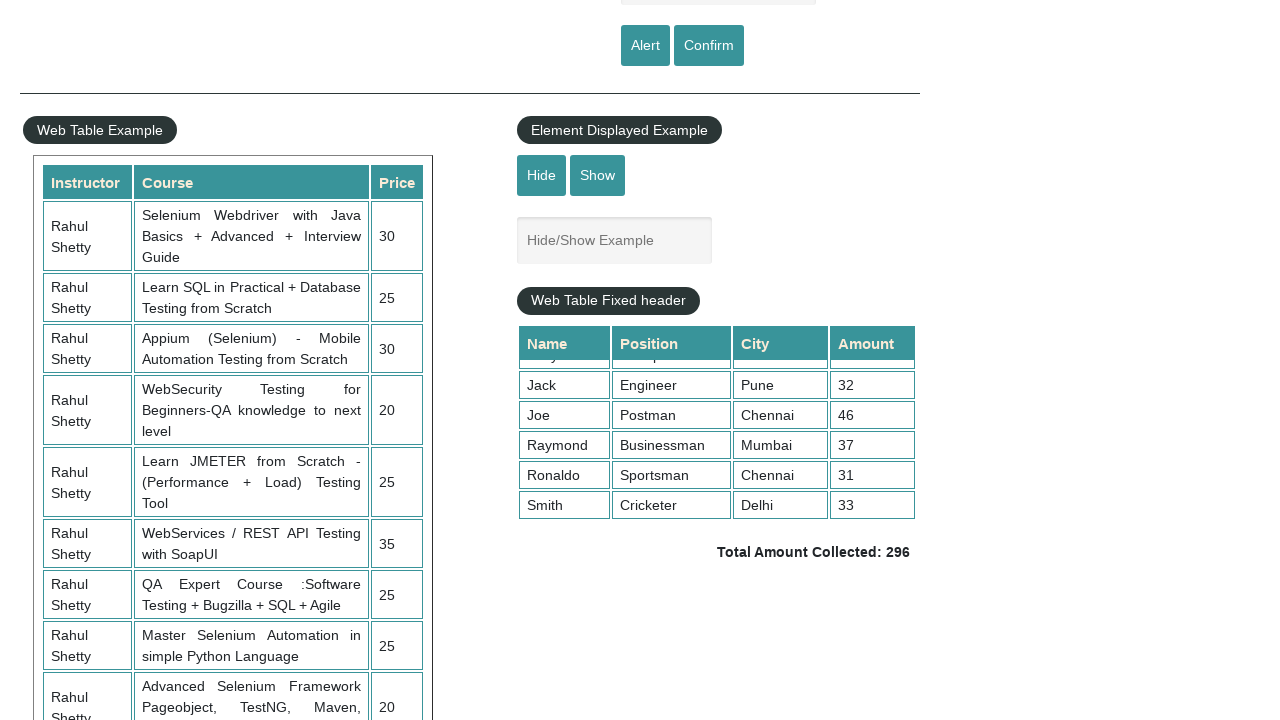